Tests radio button states and submit button disabled attribute changes over time on a math form page

Starting URL: http://suninjuly.github.io/math.html

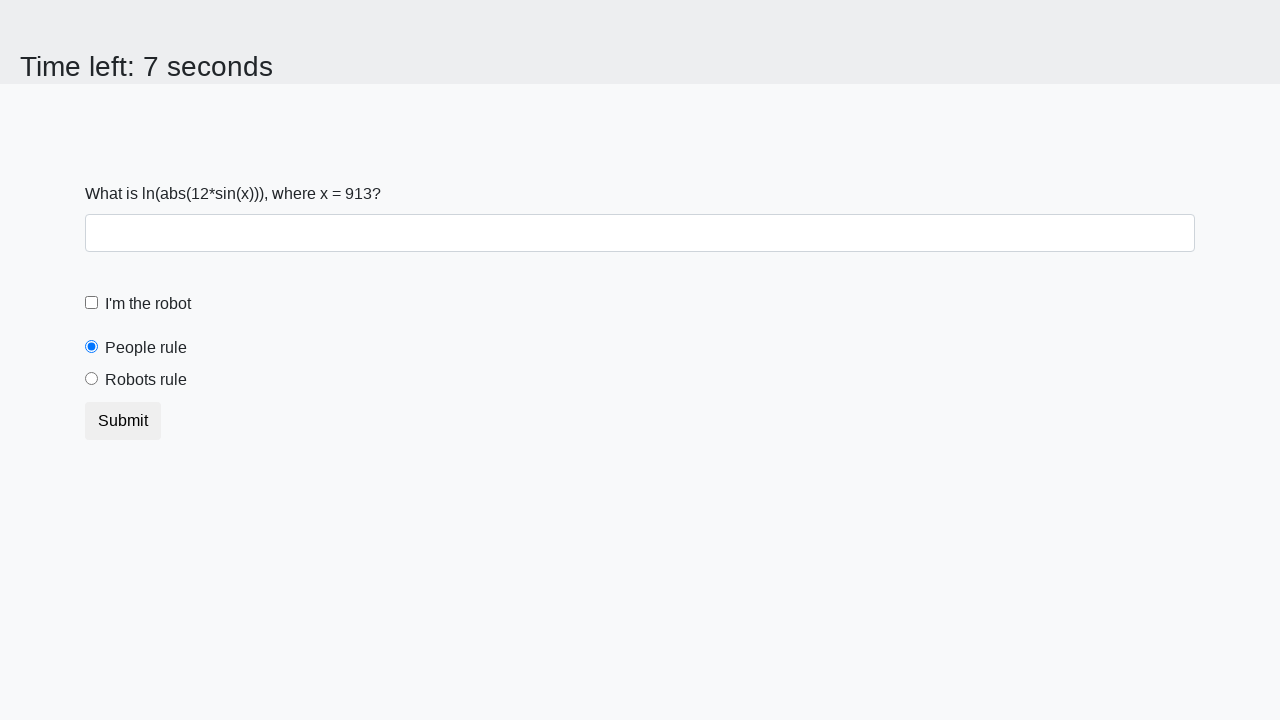

Located people radio button
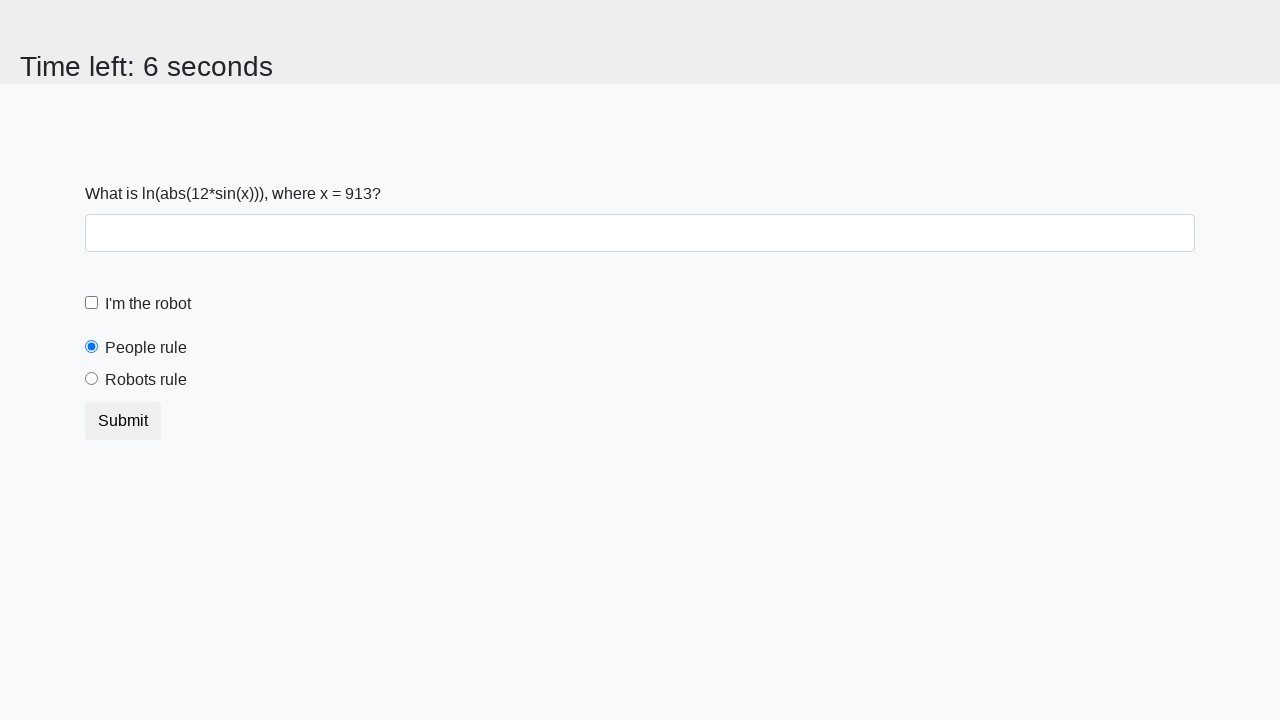

Retrieved 'checked' attribute from people radio button
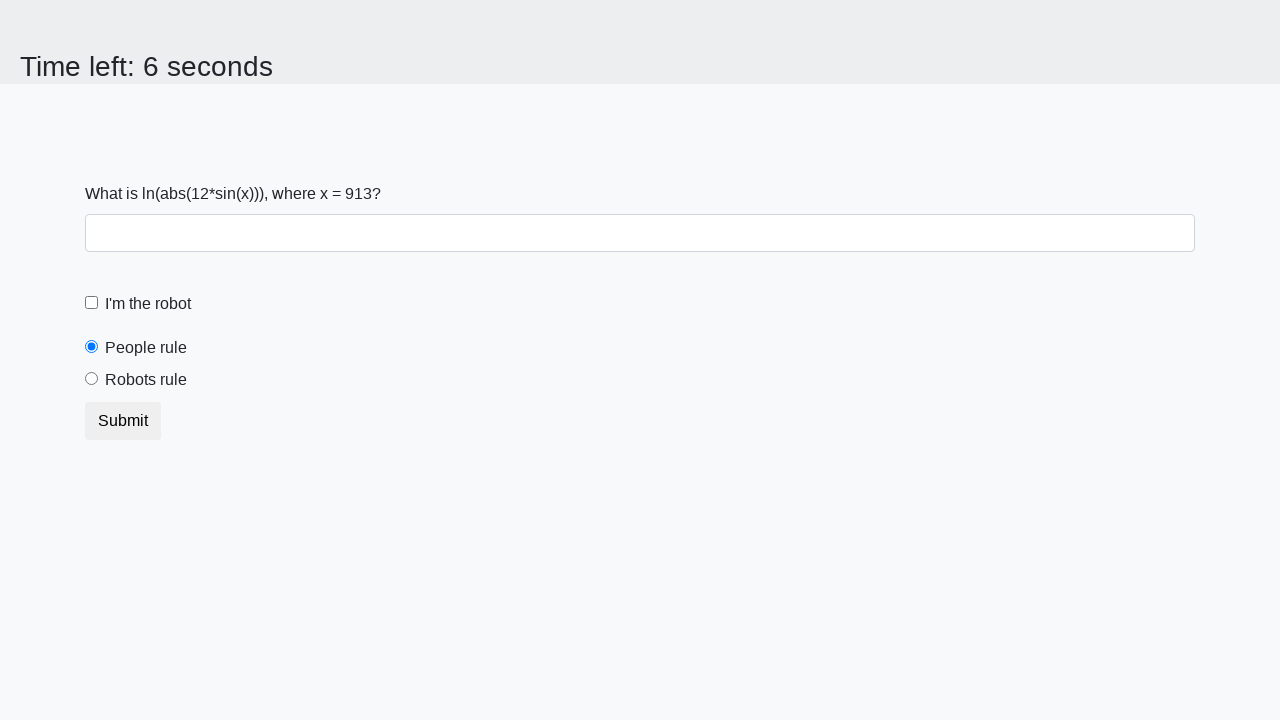

Printed people radio button checked value
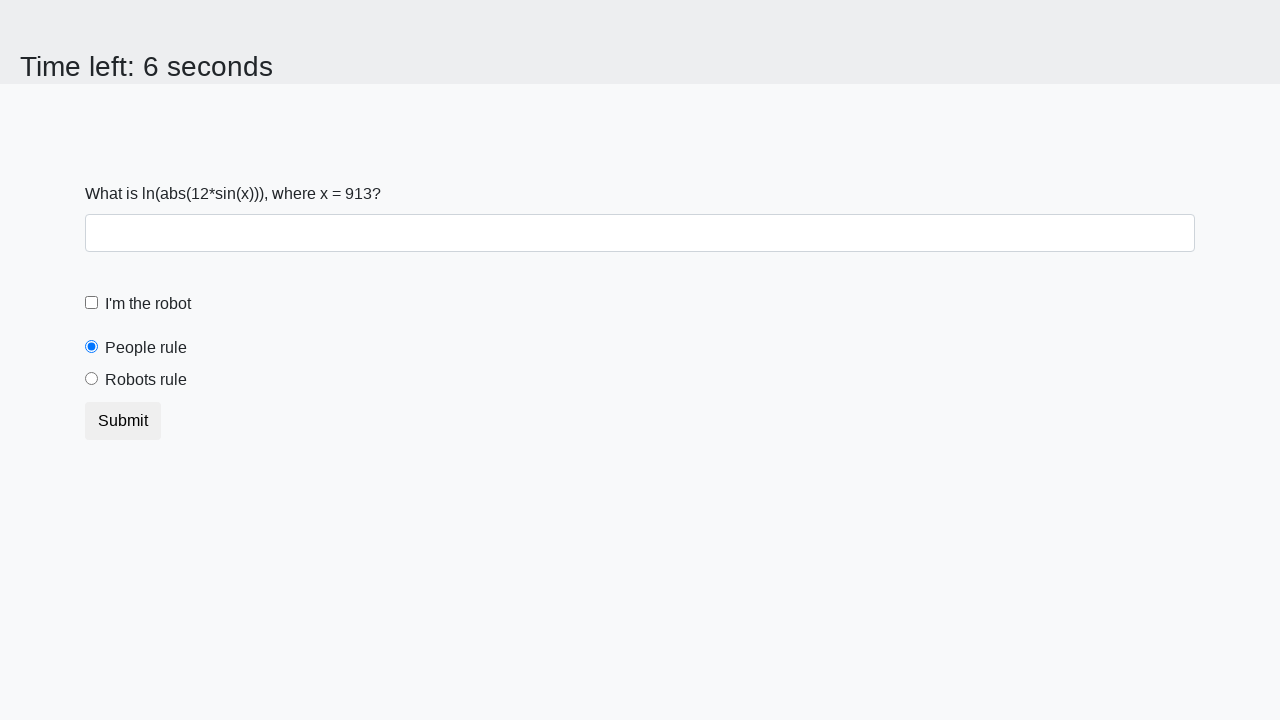

Asserted that people radio button is selected by default
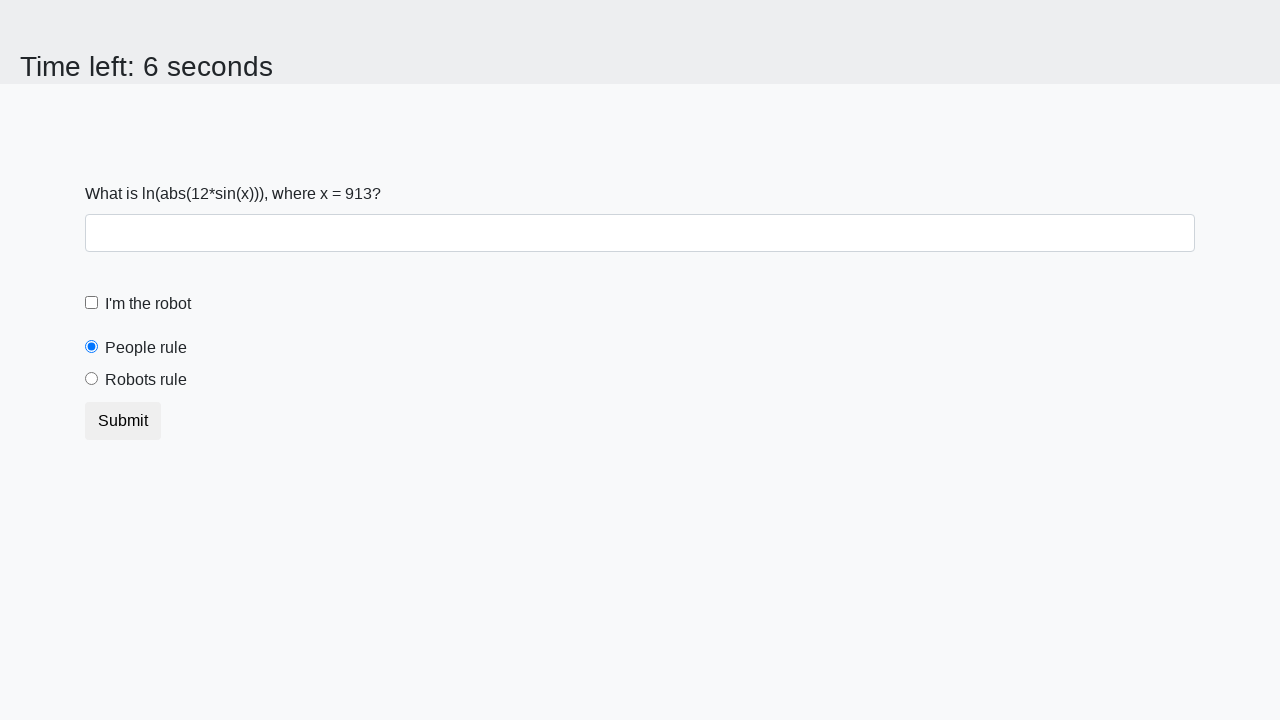

Located robots radio button
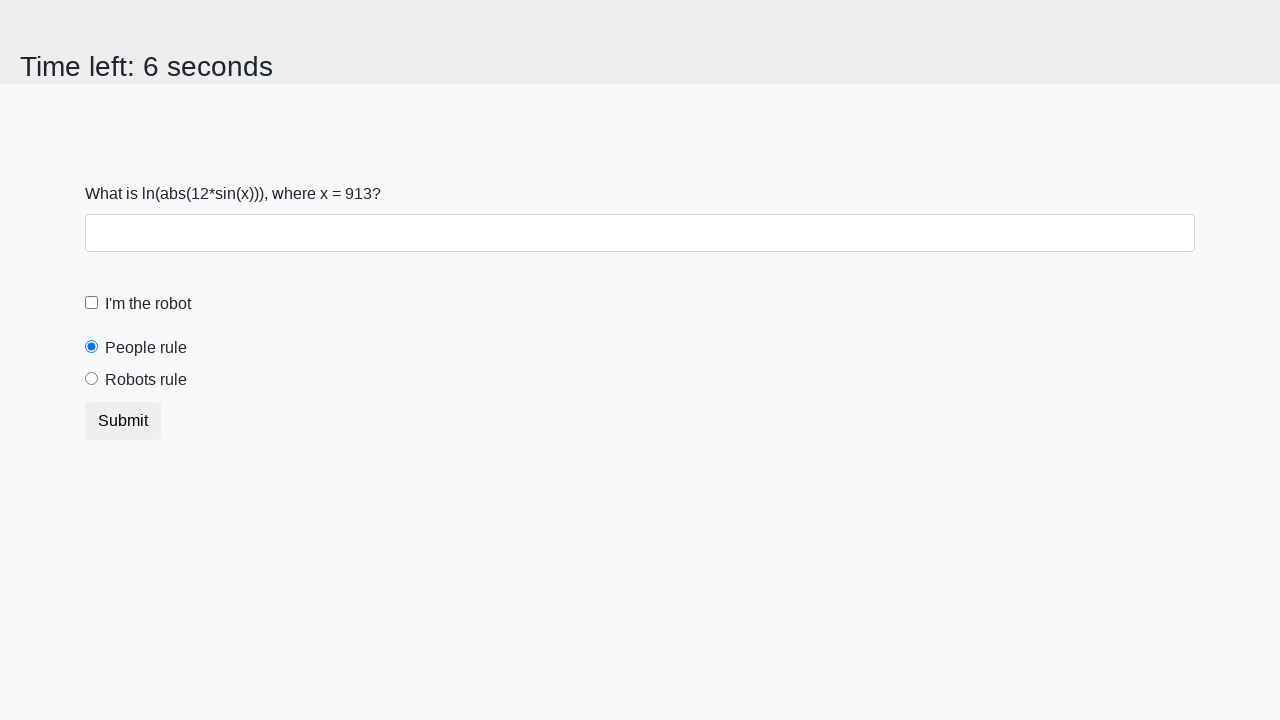

Retrieved 'checked' attribute from robots radio button
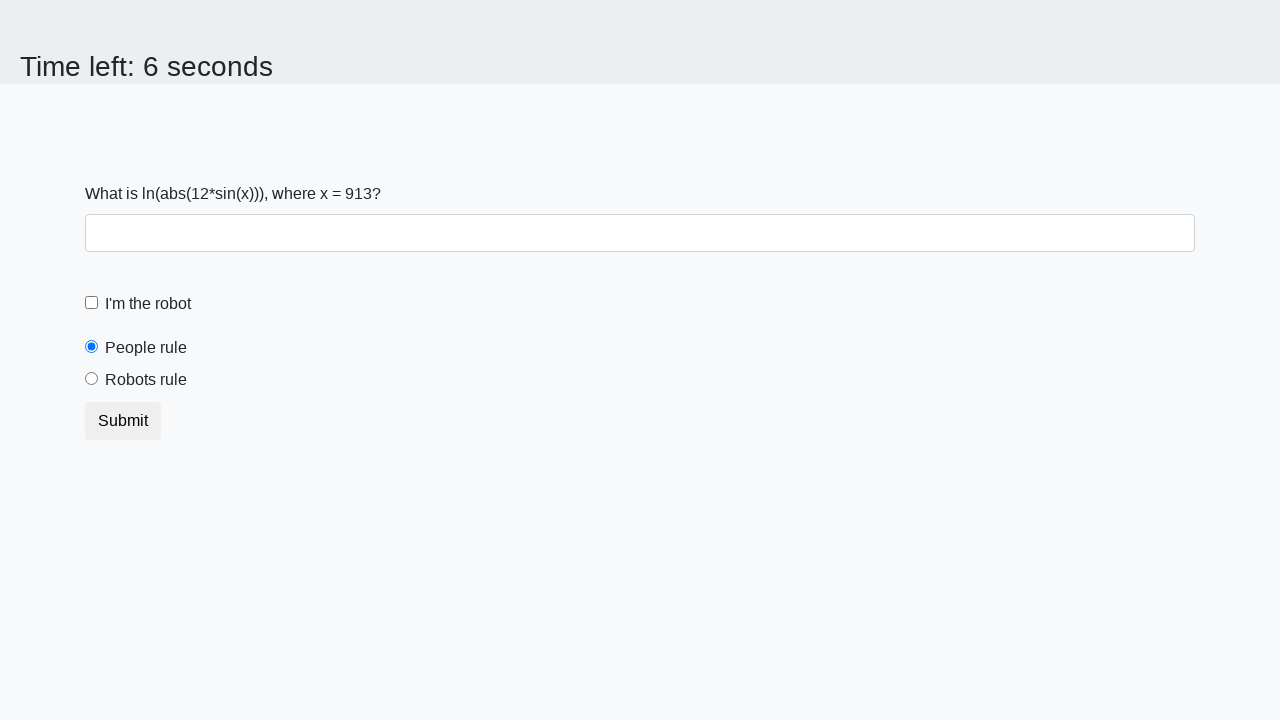

Printed robots radio button checked value
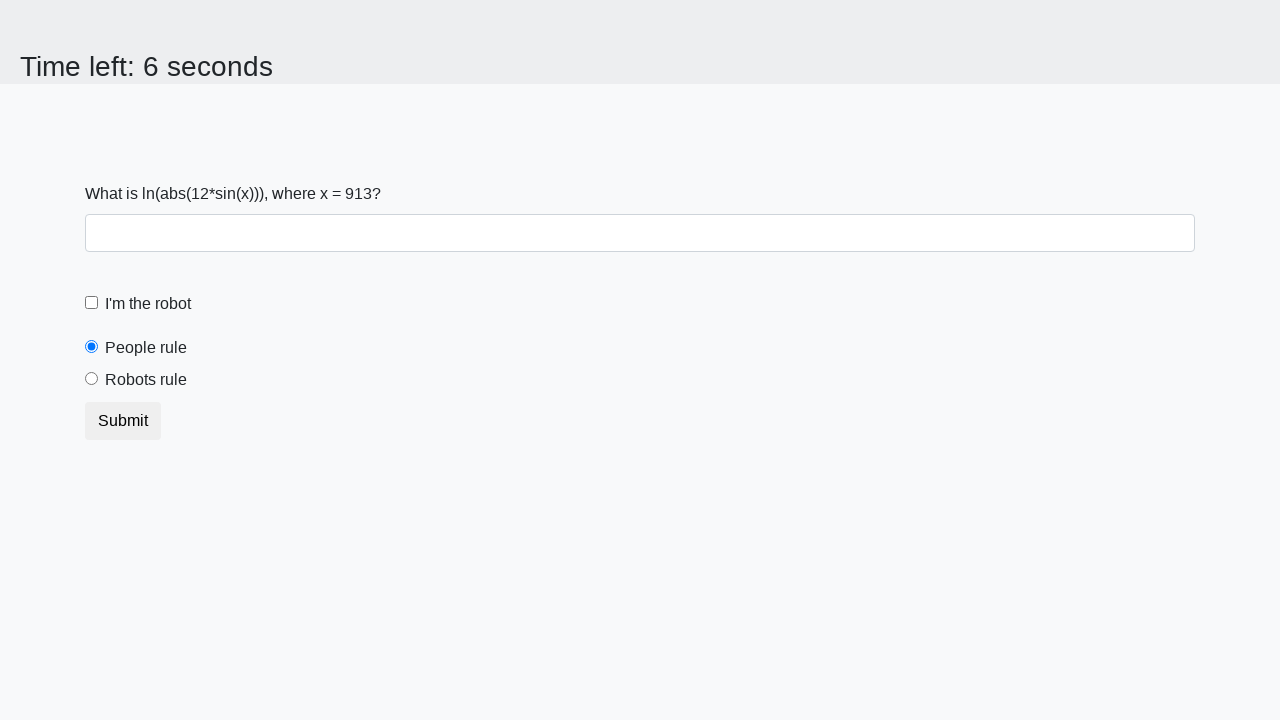

Asserted that robots radio button is not selected
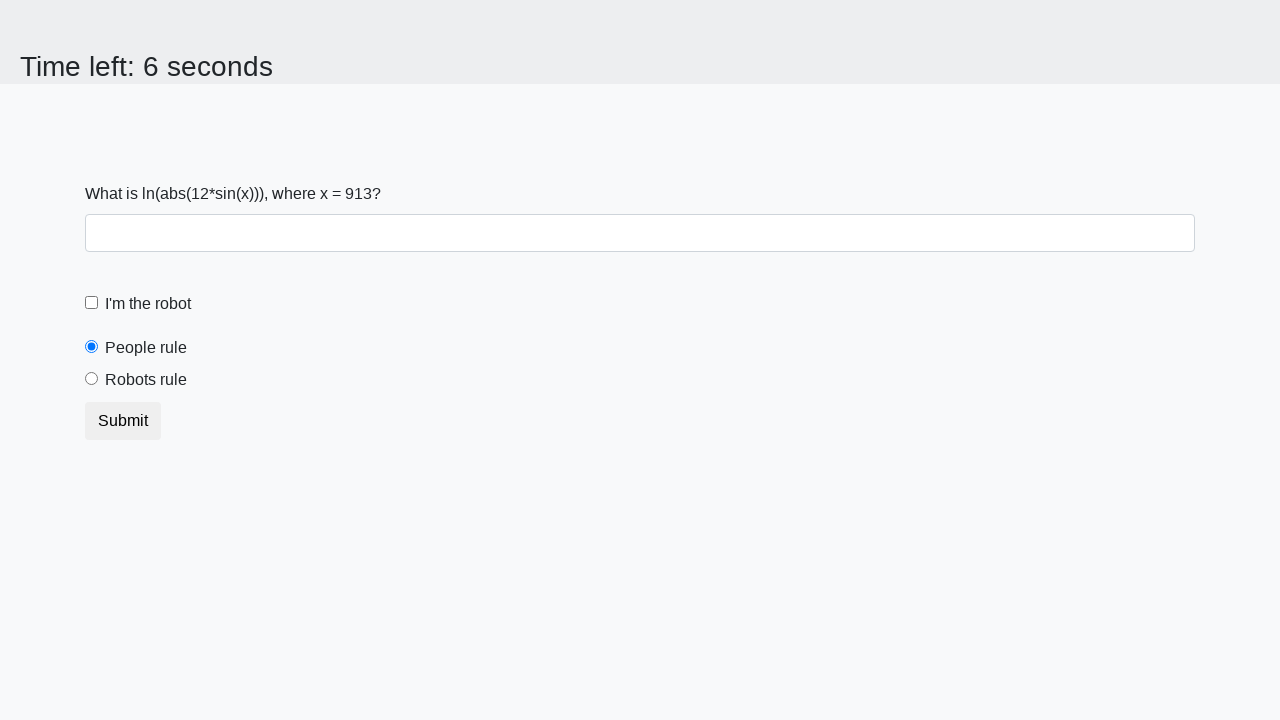

Located submit button
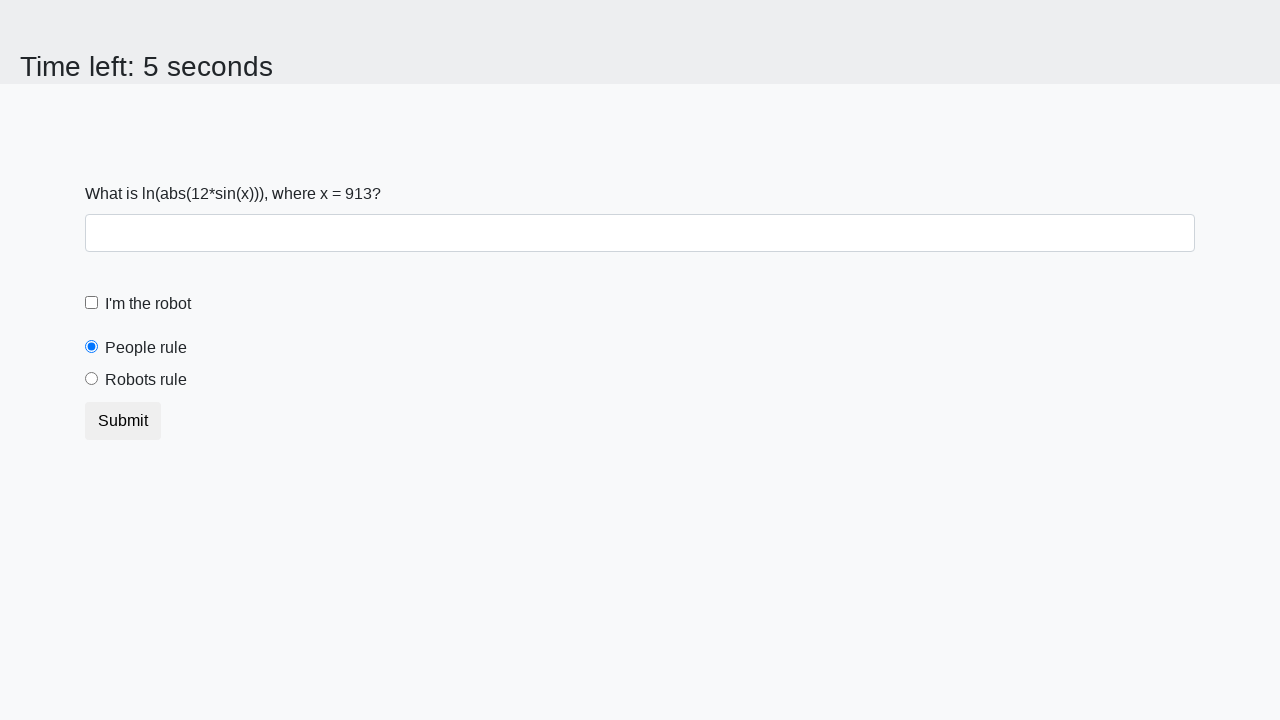

Retrieved 'disabled' attribute from submit button
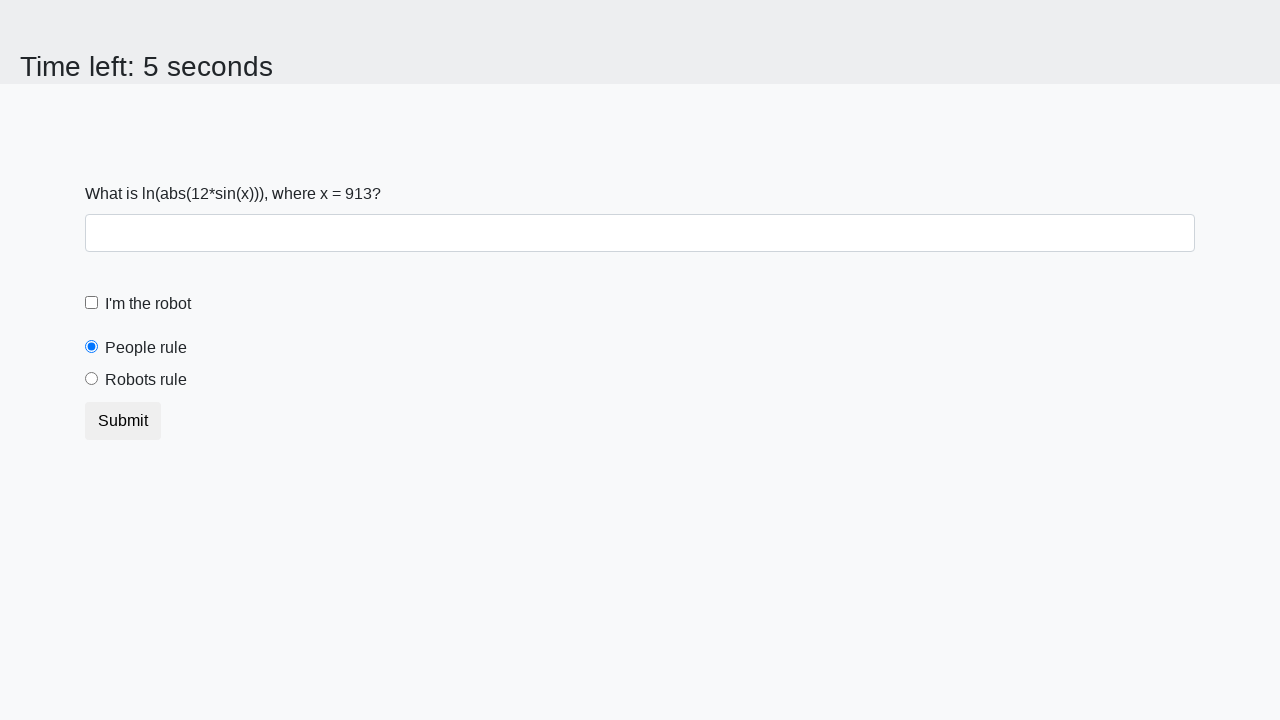

Printed submit button disabled value
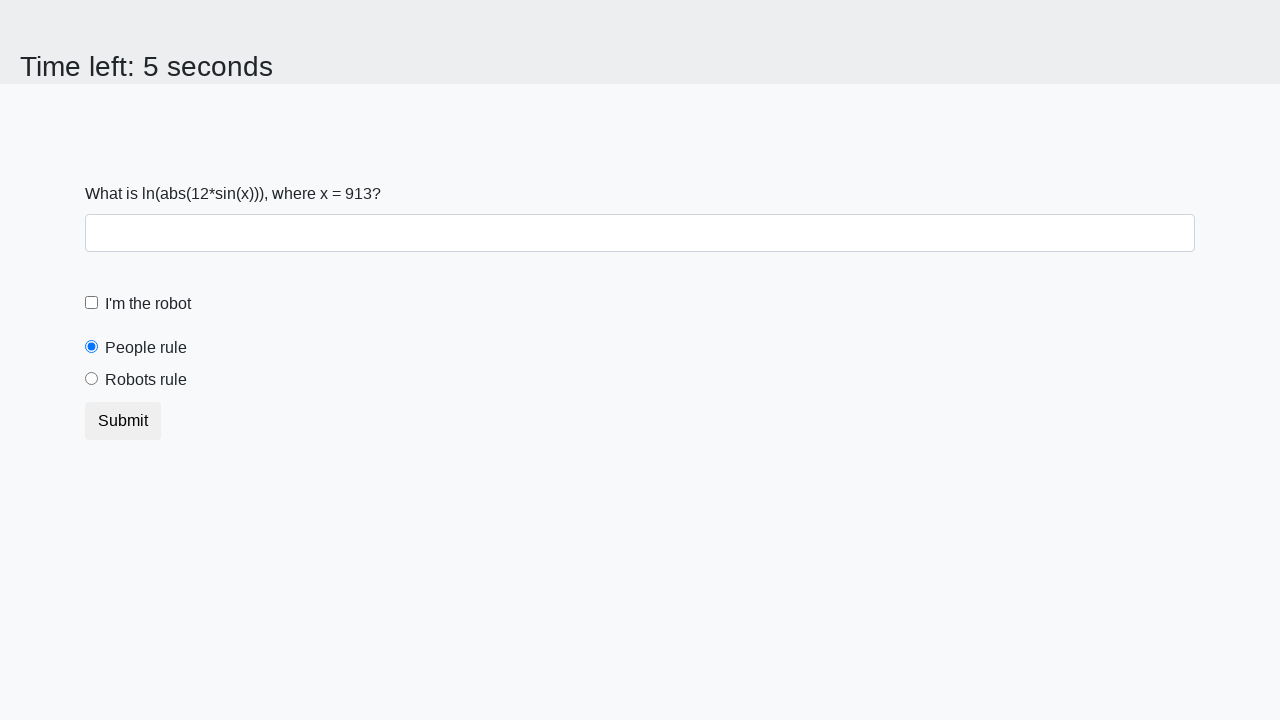

Asserted that submit button is initially enabled
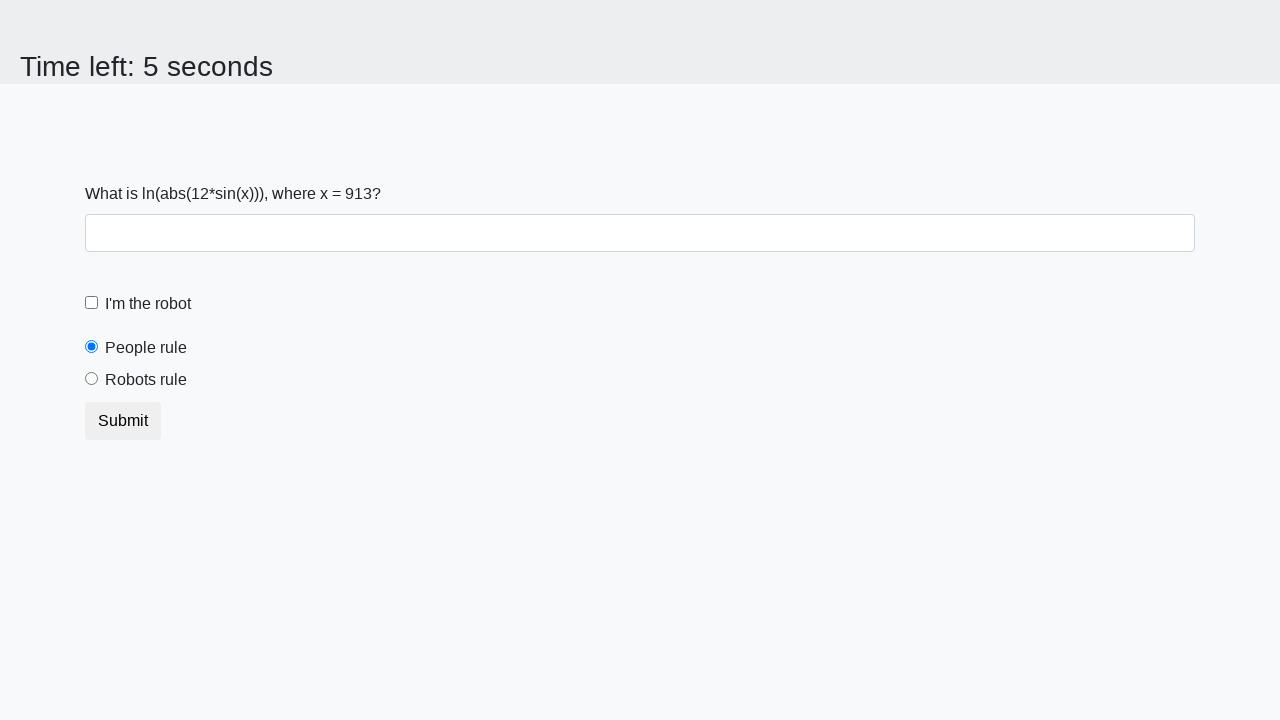

Waited 13 seconds for form state to change
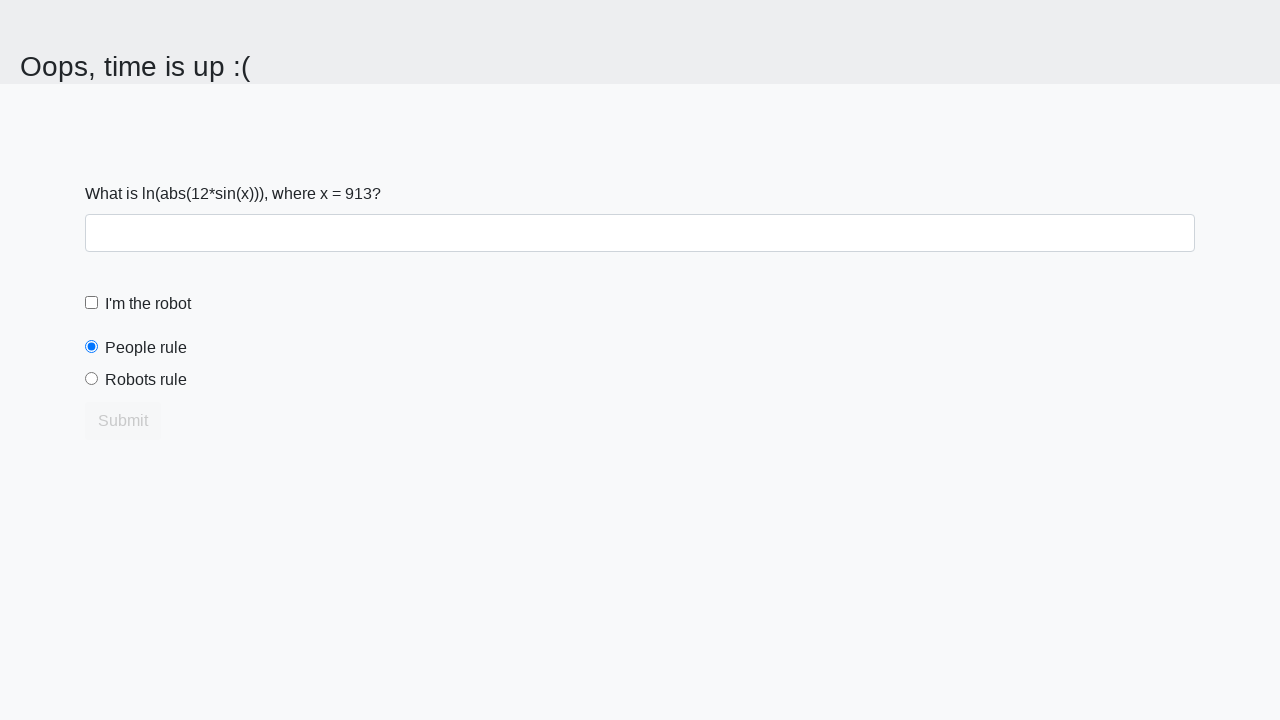

Retrieved 'disabled' attribute from submit button after timeout
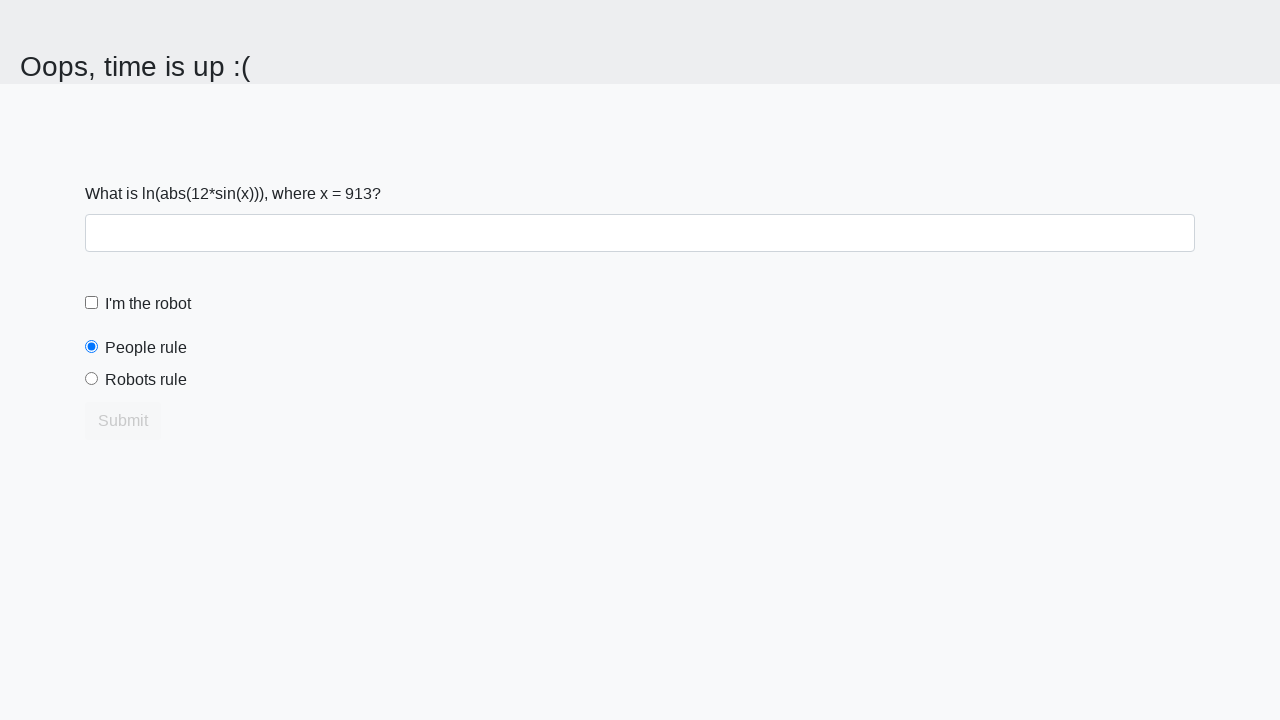

Printed submit button disabled value after 13 seconds
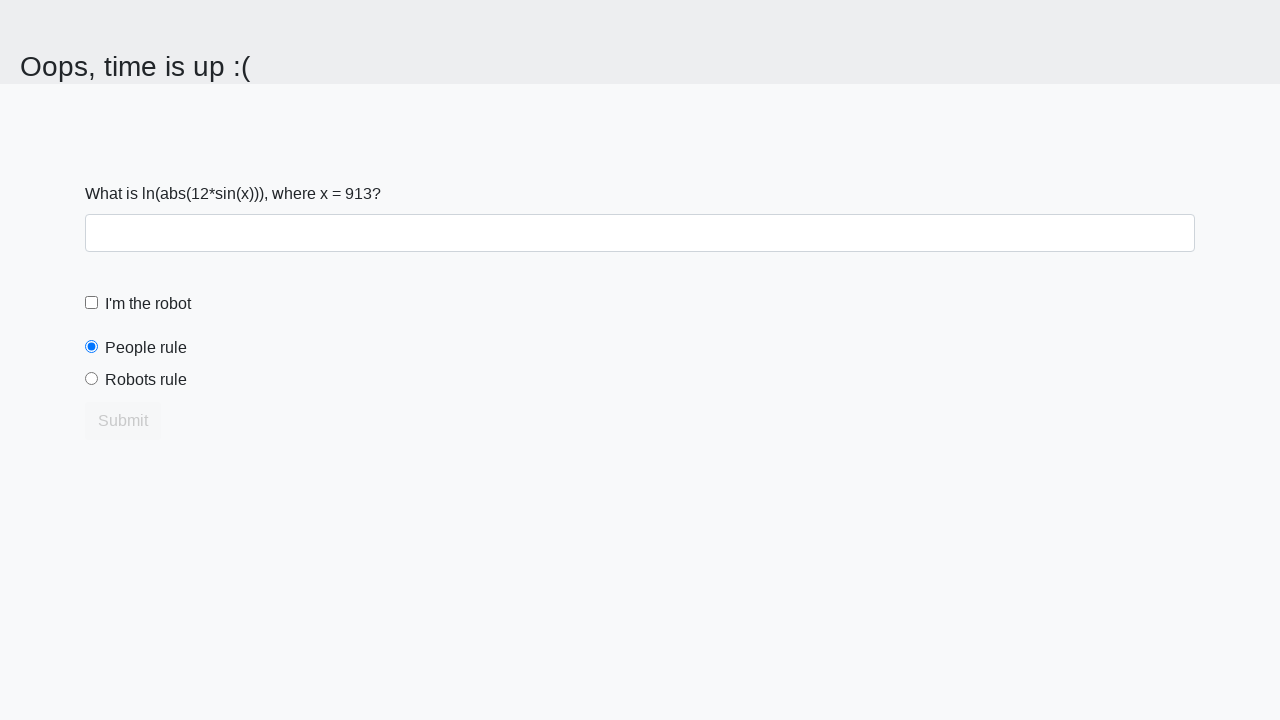

Asserted that submit button is disabled after 13 seconds
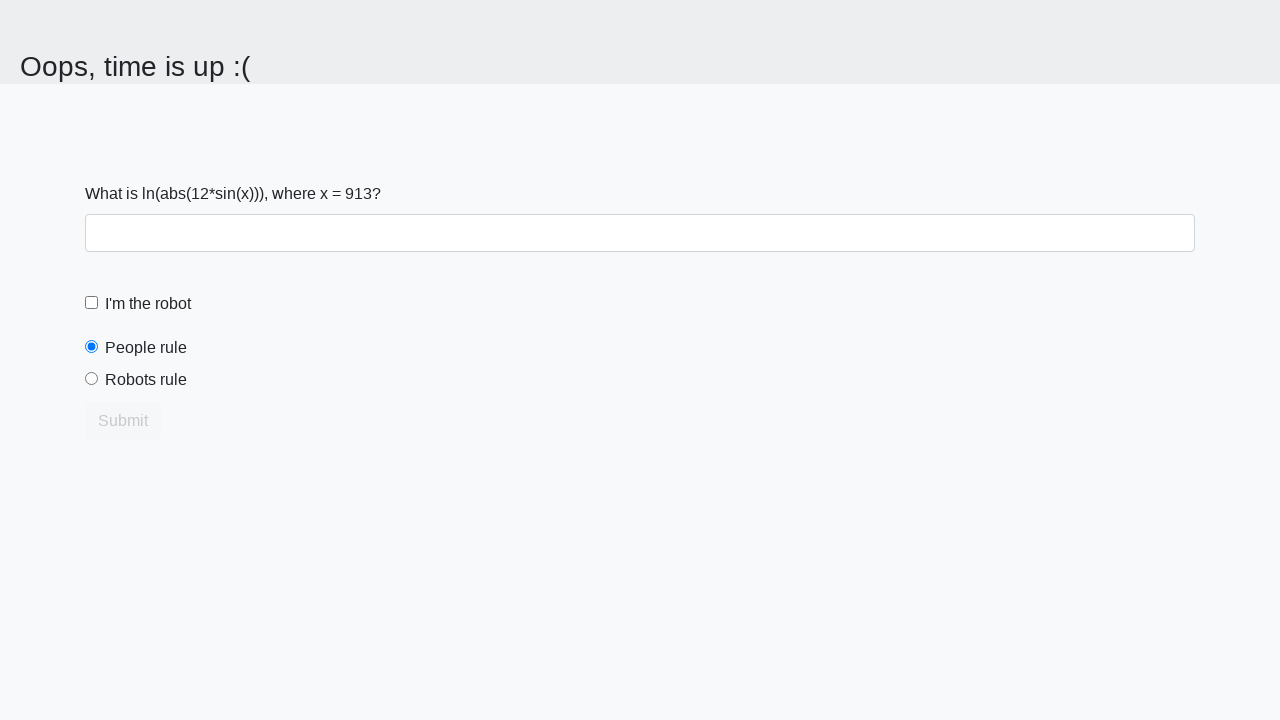

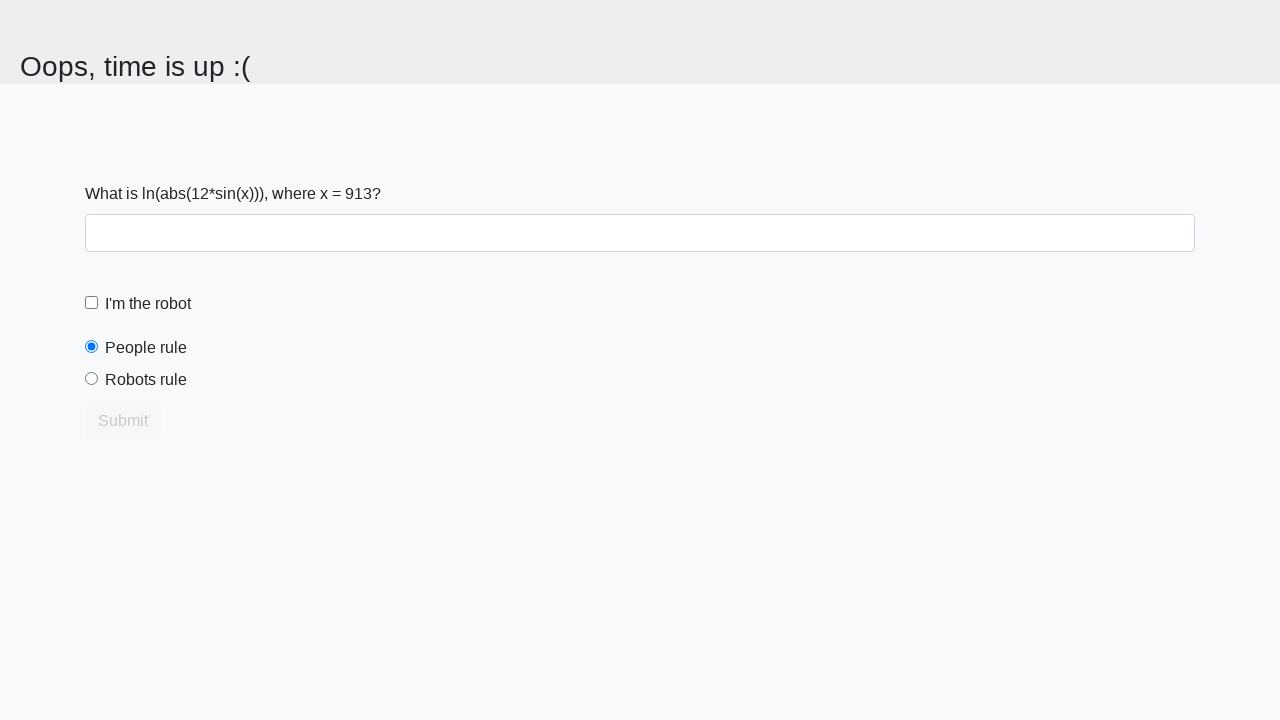